Tests button interactions on a practice page by clicking a button and verifying navigation to a dashboard, then navigating back to check button properties like position, color, and dimensions.

Starting URL: https://leafground.com/button.xhtml

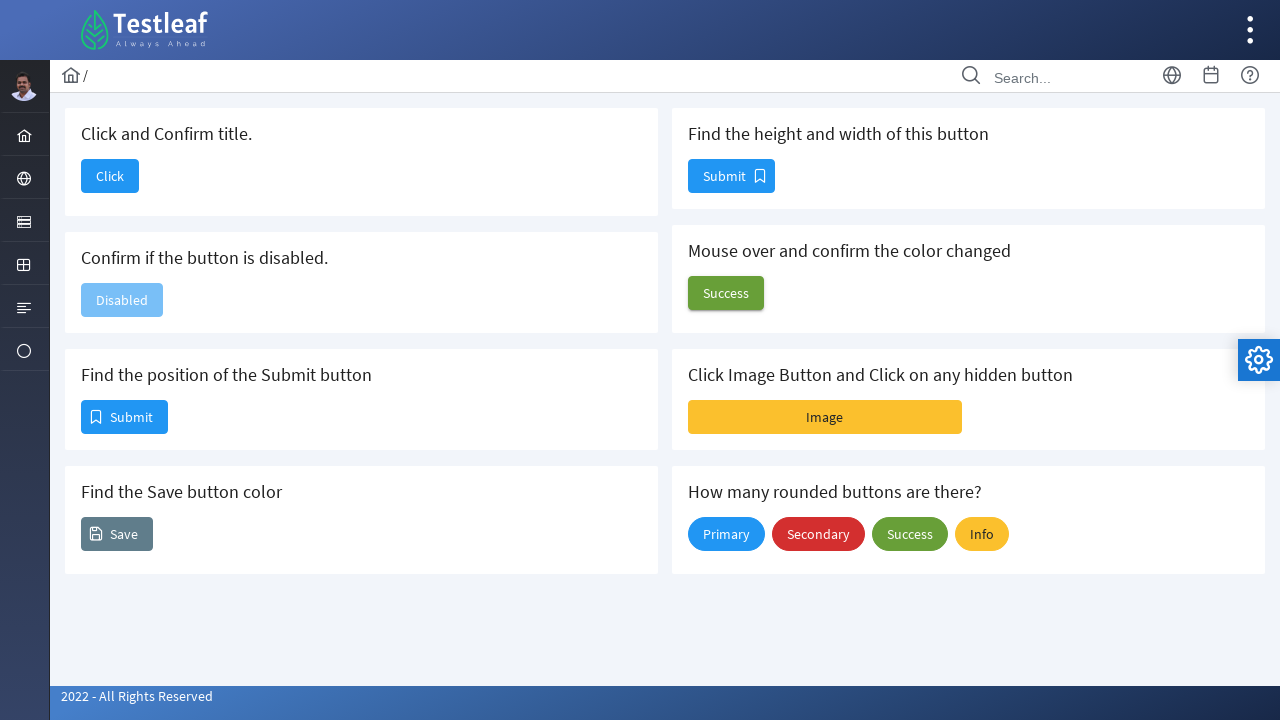

Clicked the first button to navigate to Dashboard at (110, 176) on button#j_idt88\:j_idt90
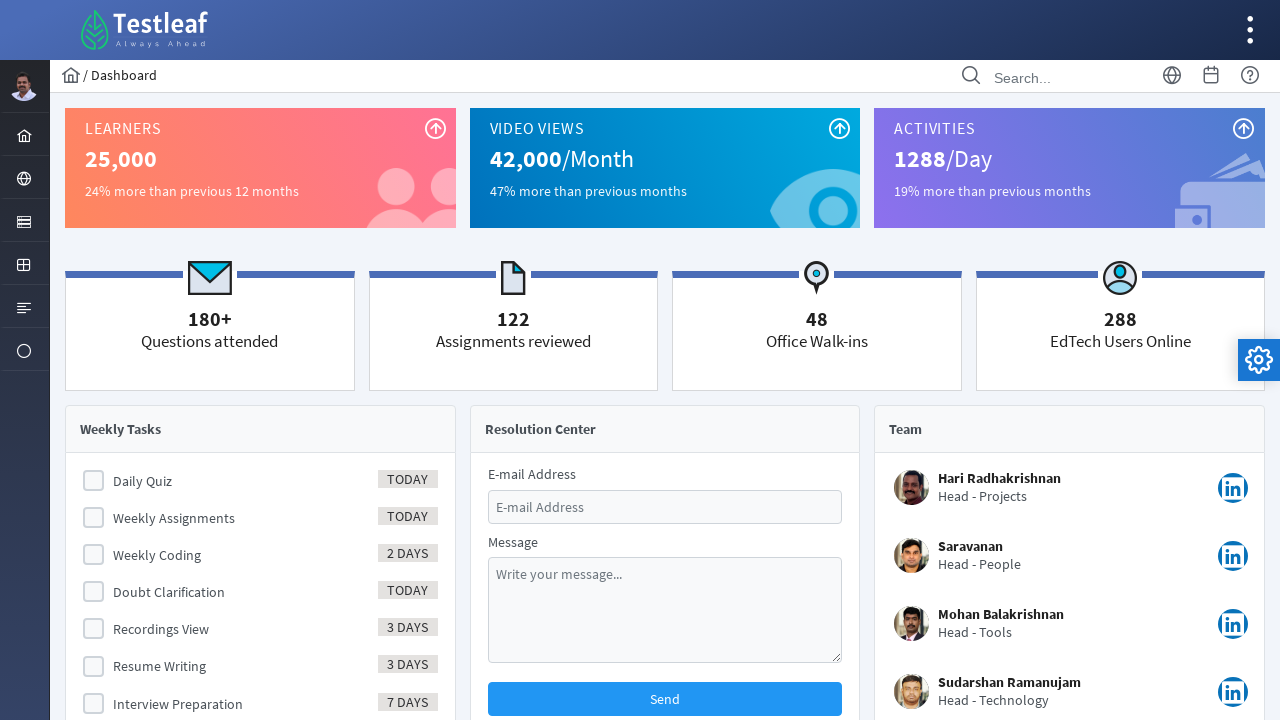

Waited for page to fully load after button click
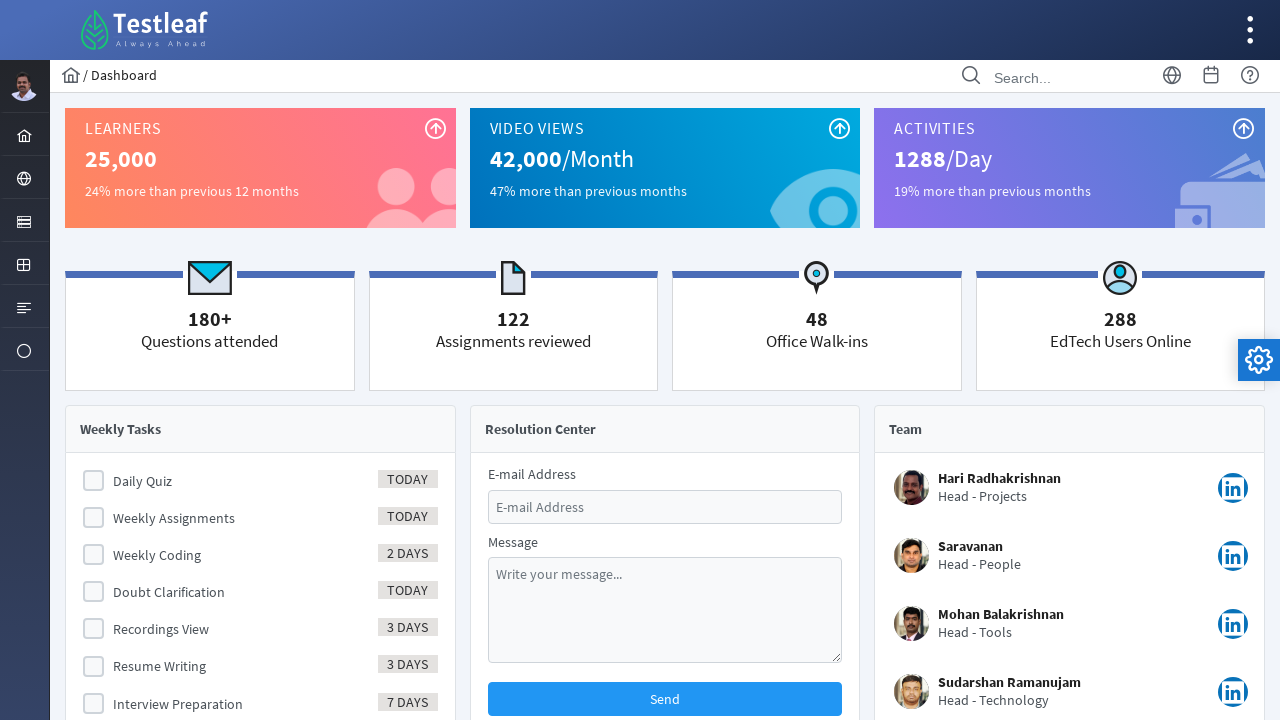

Retrieved page title: Dashboard
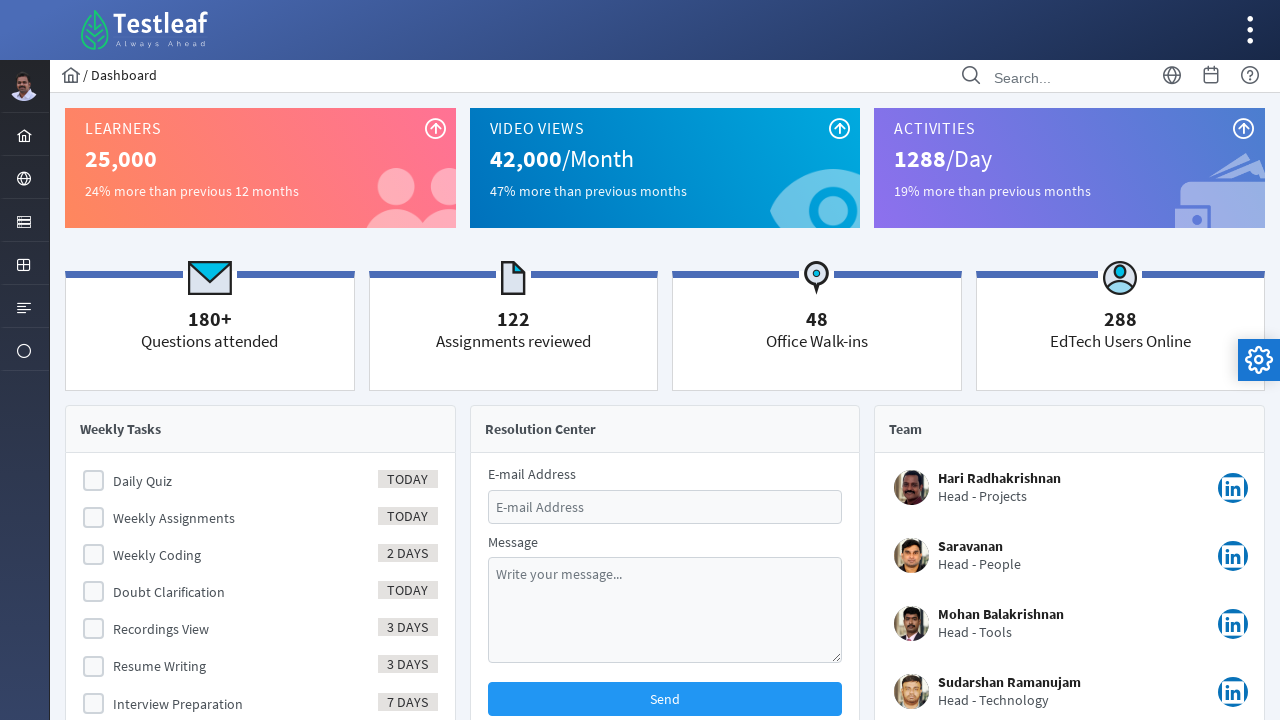

Verified navigation to Dashboard - Test PASSED
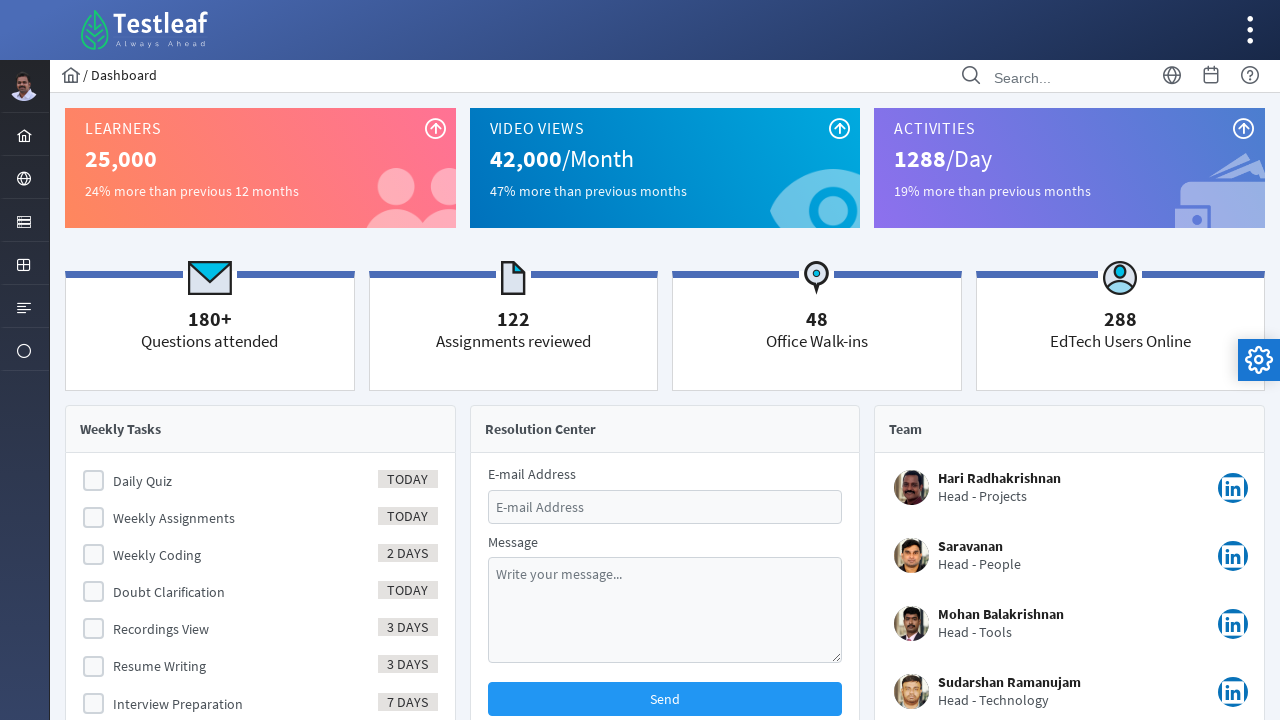

Navigated back to the button practice page
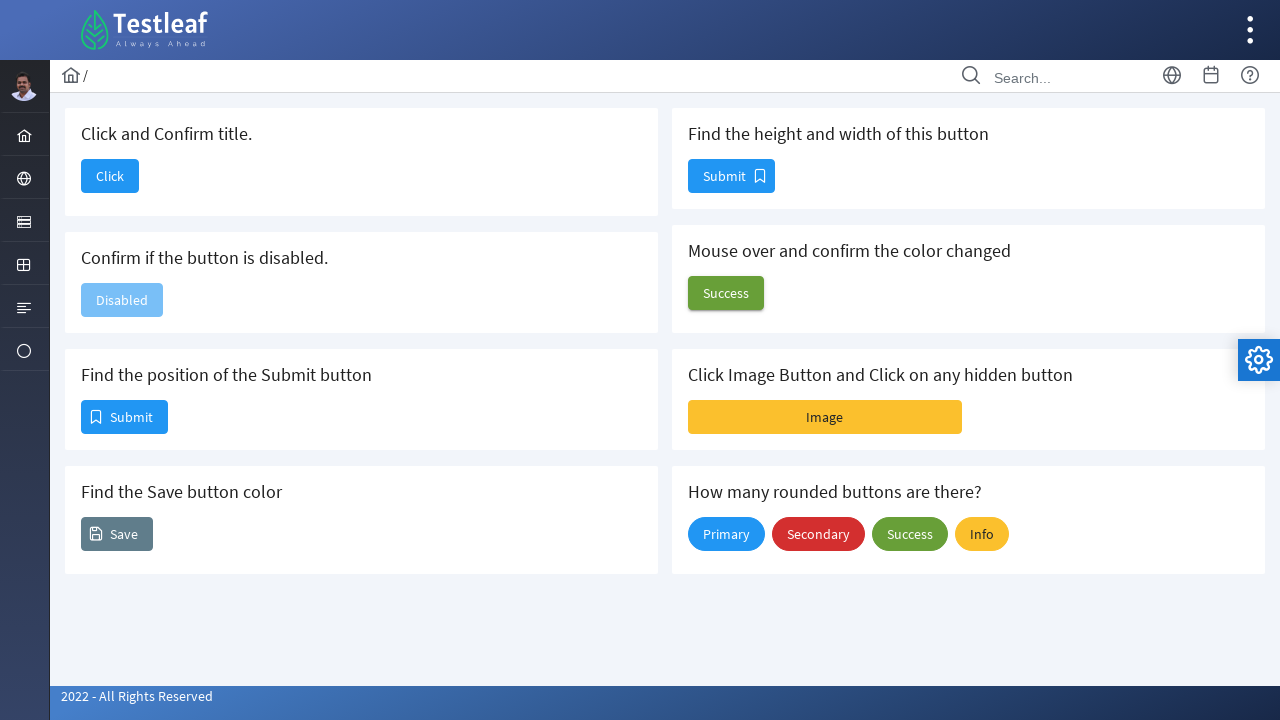

Waited for button page to fully load
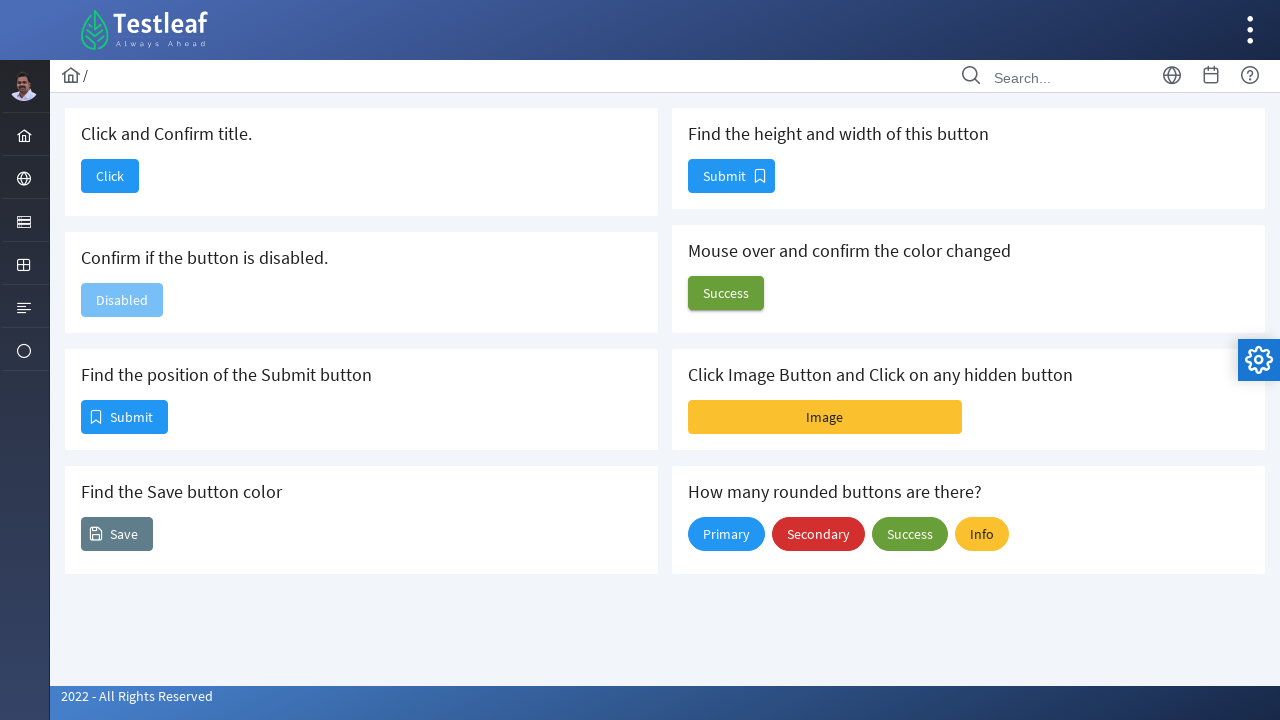

Located submit button bounding box
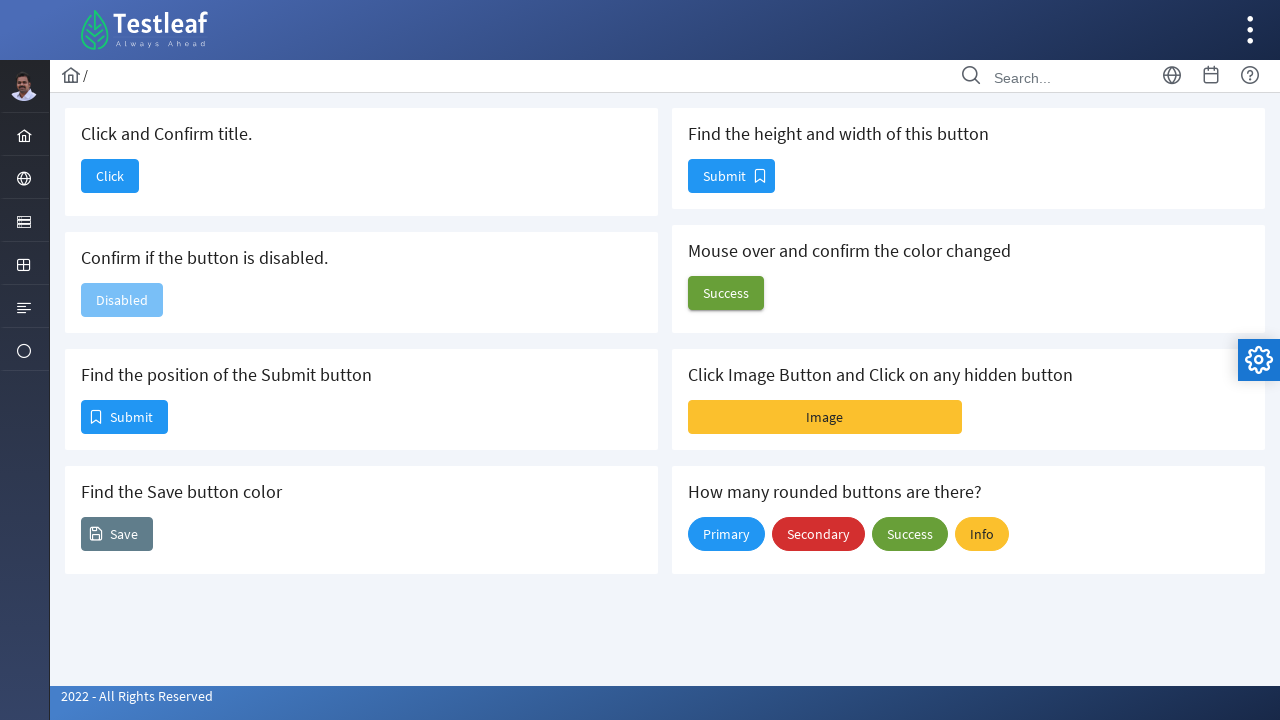

Retrieved submit button position - x: 81, y: 400
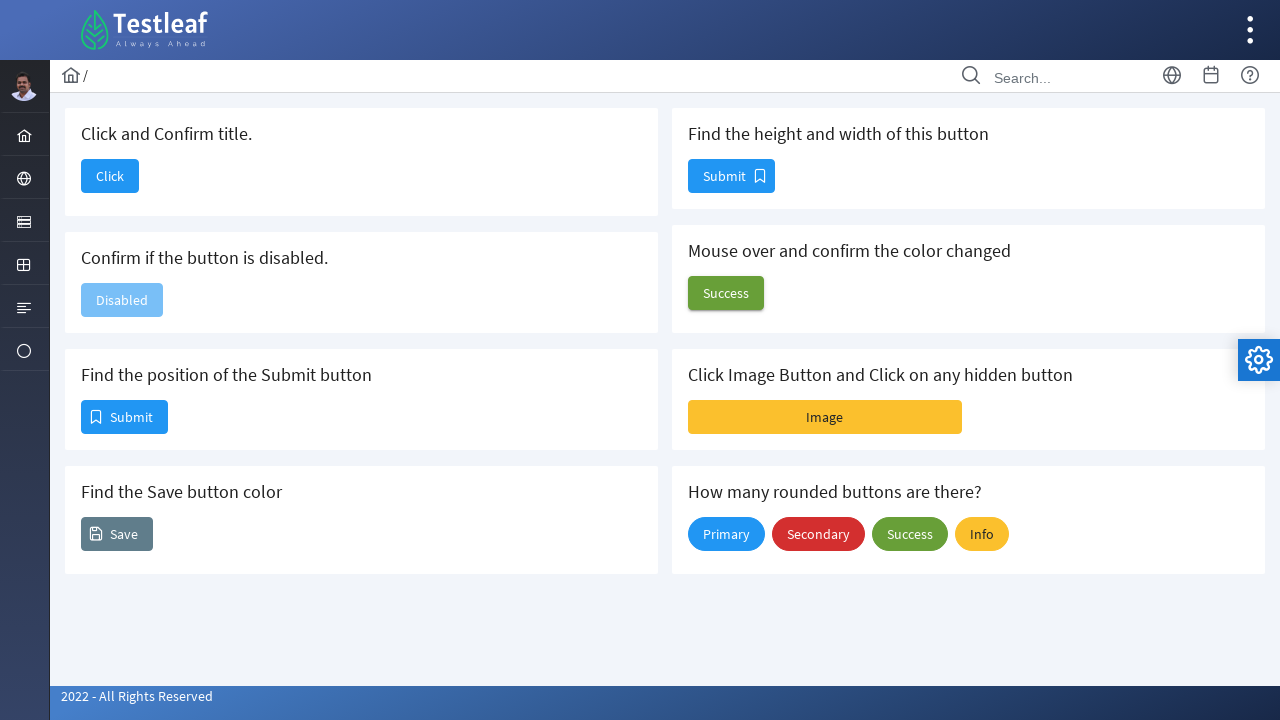

Retrieved button background color: rgb(33, 150, 243) none repeat scroll 0% 0% / auto padding-box border-box
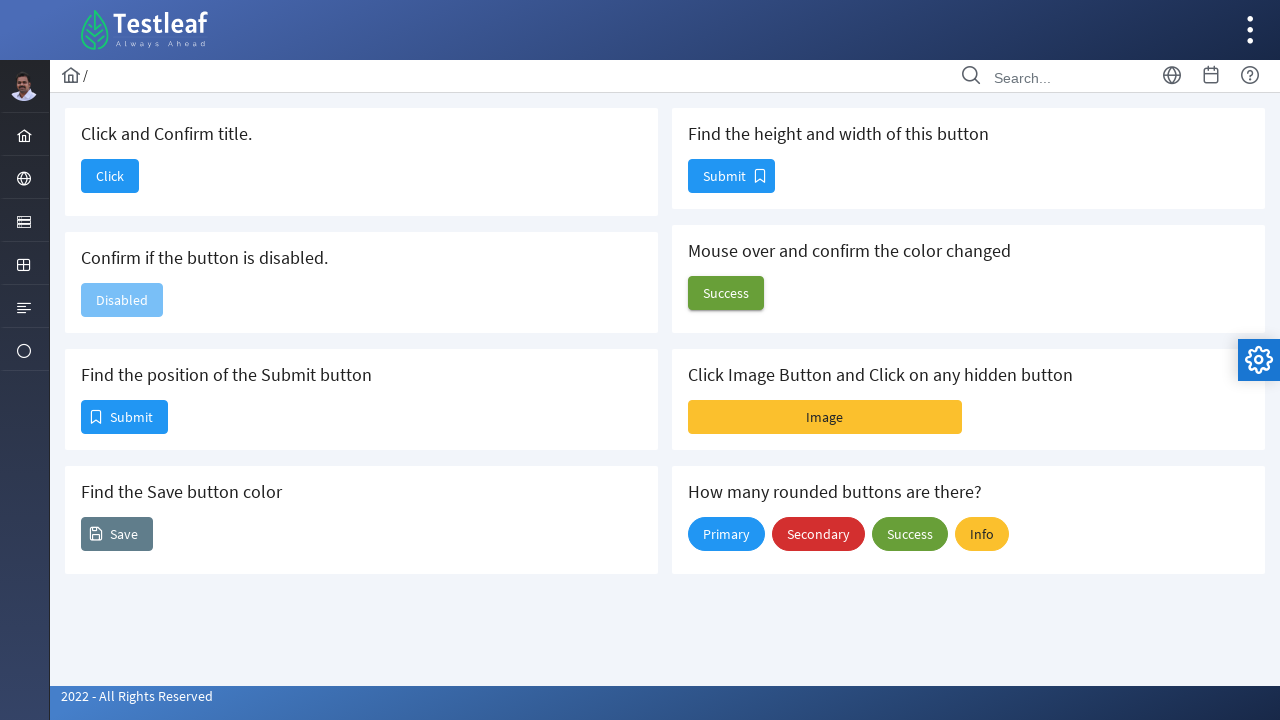

Located button size bounding box
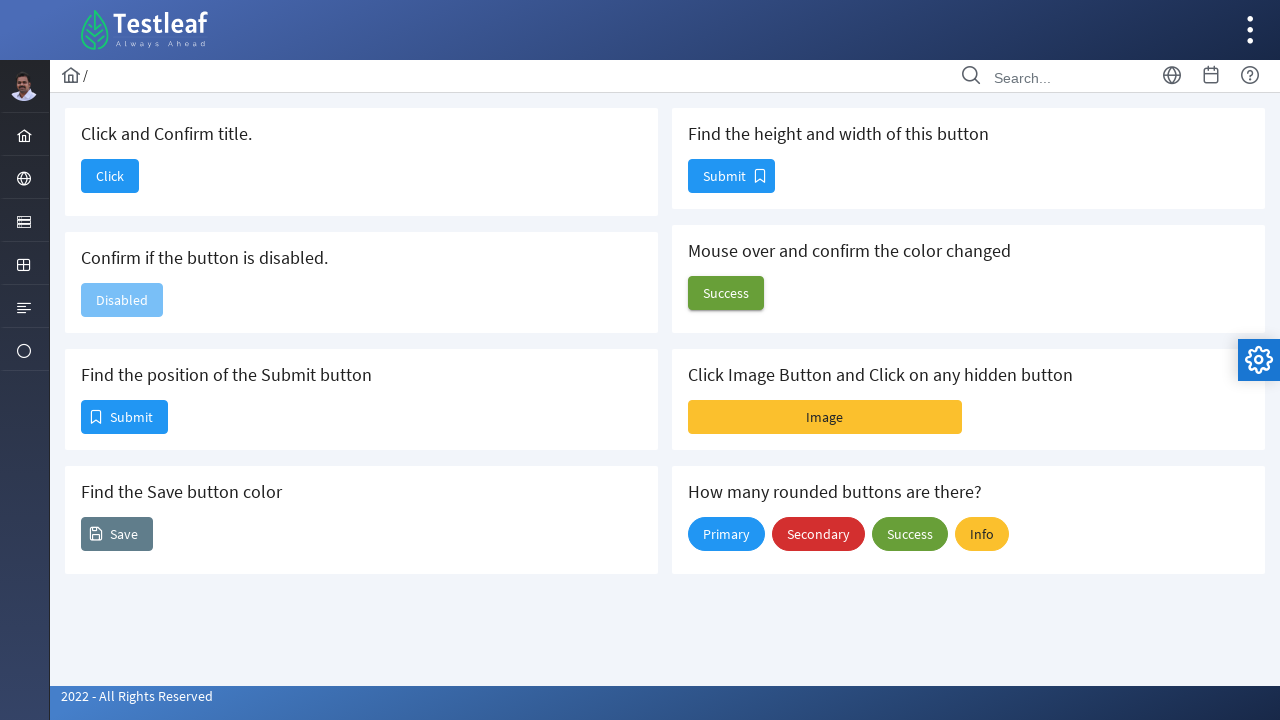

Retrieved button dimensions - Height: 34, Width: 87
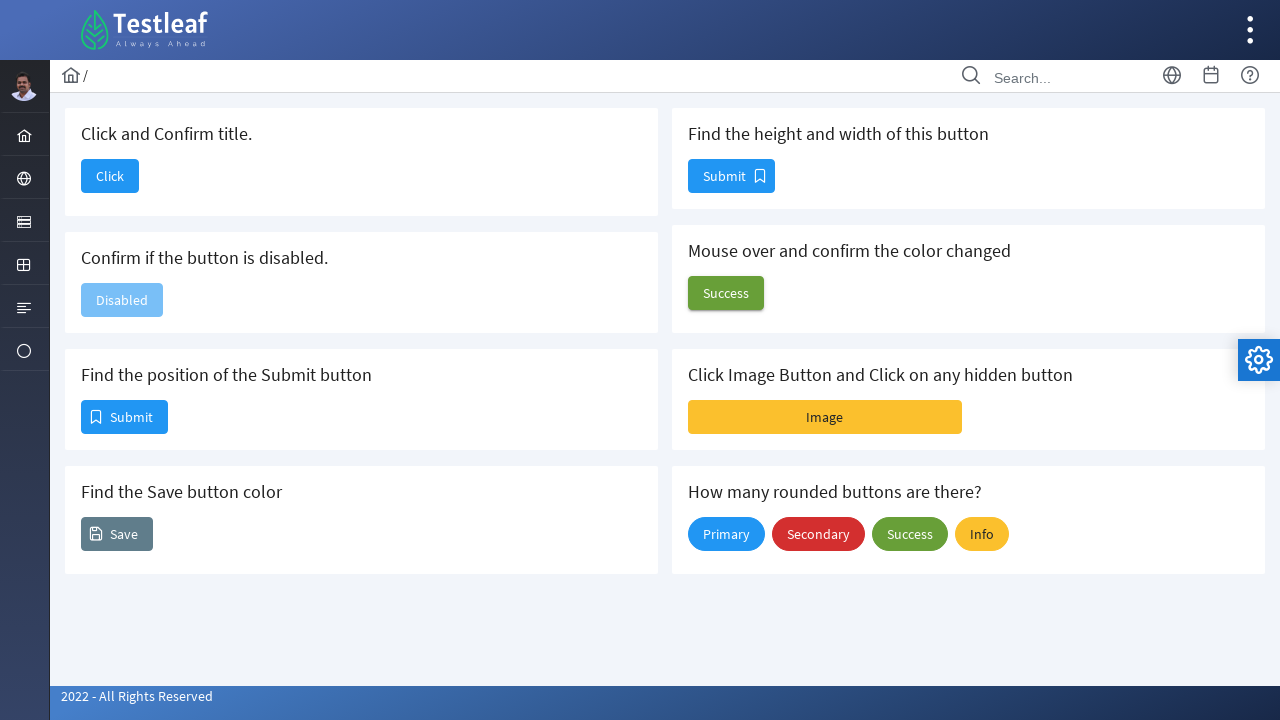

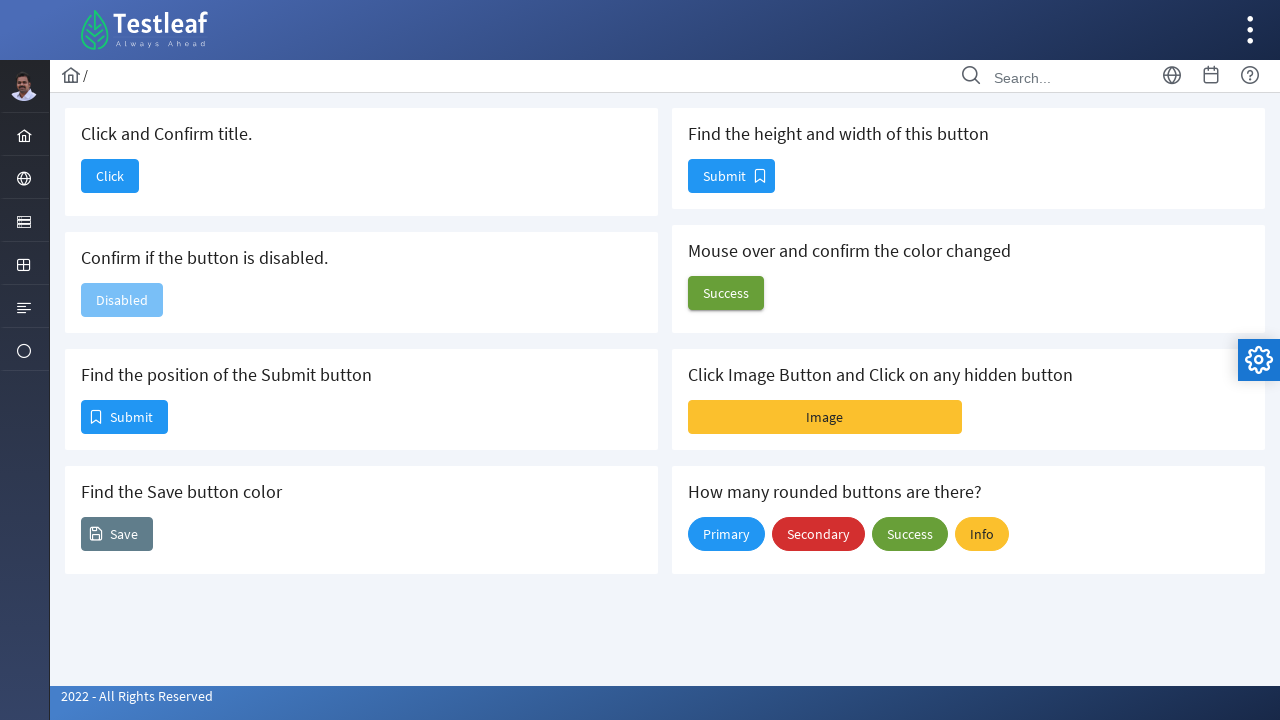